Tests slider interaction on jQuery UI demo page by dragging the slider handle to various positions using drag and drop actions within an iframe

Starting URL: https://jqueryui.com/slider/

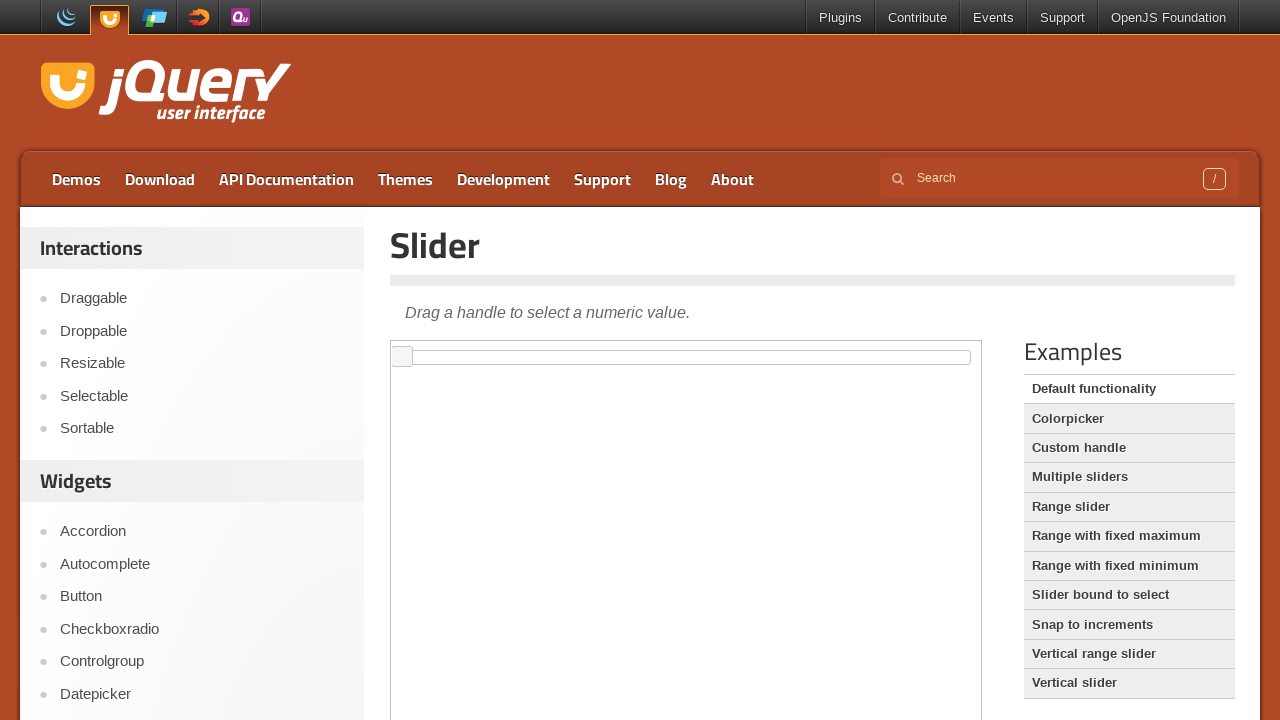

Located the iframe containing the slider demo
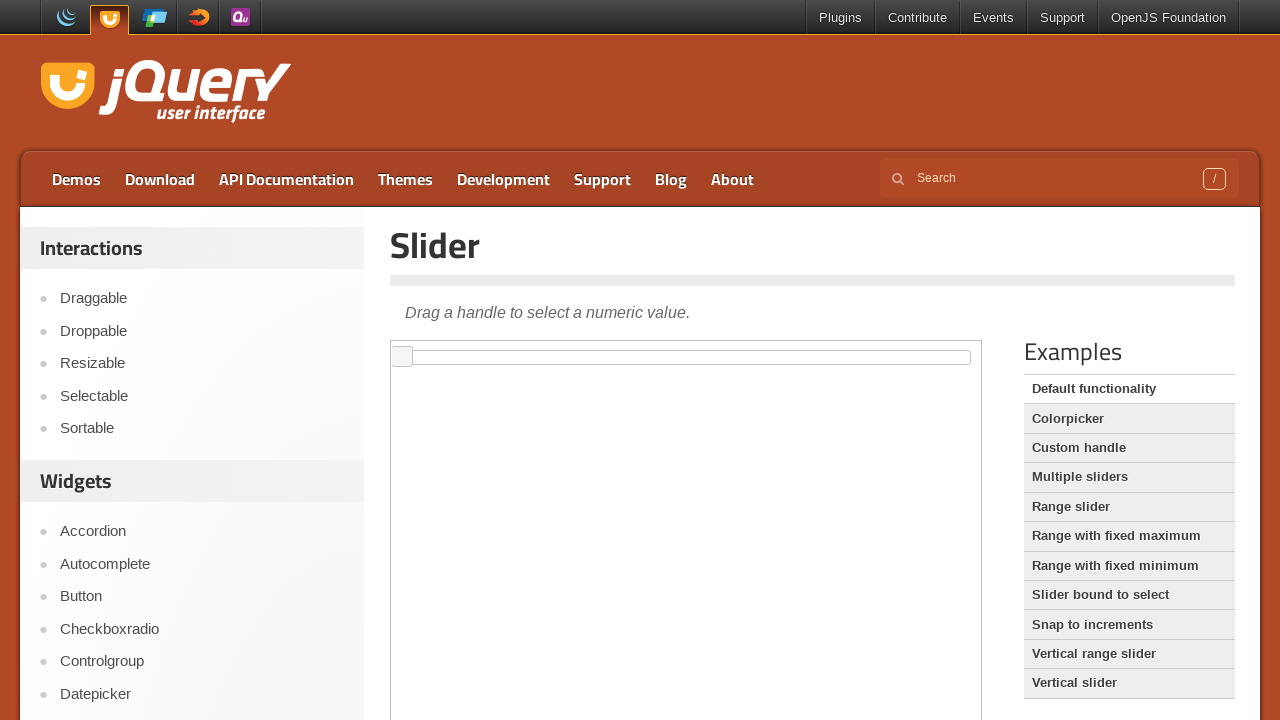

Located the slider handle element
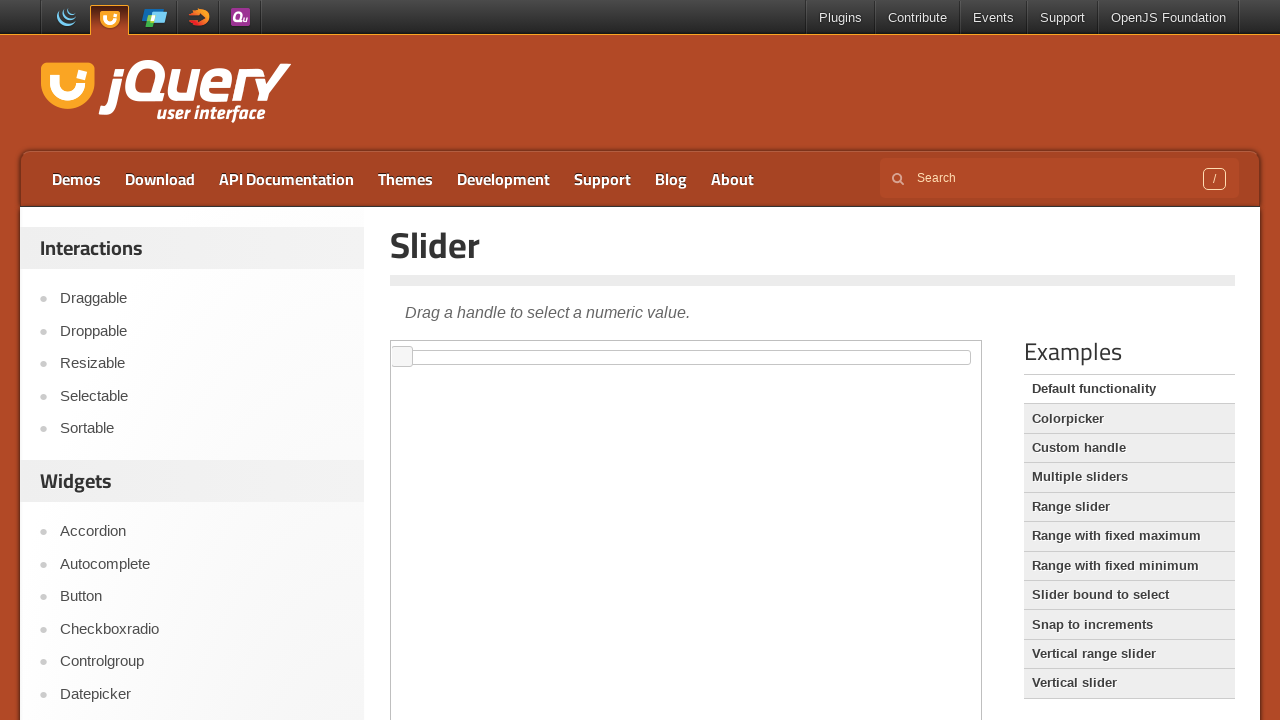

Slider handle is now visible
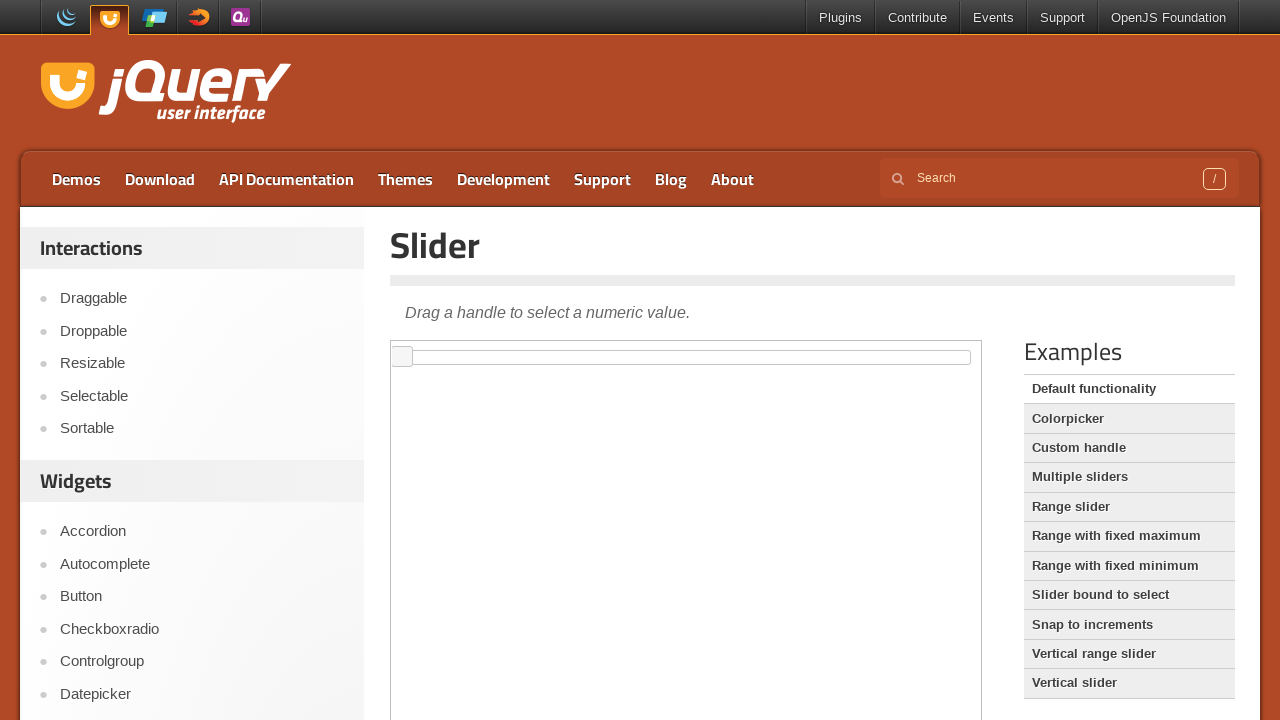

Dragged slider handle to the right by 200 pixels at (593, 347)
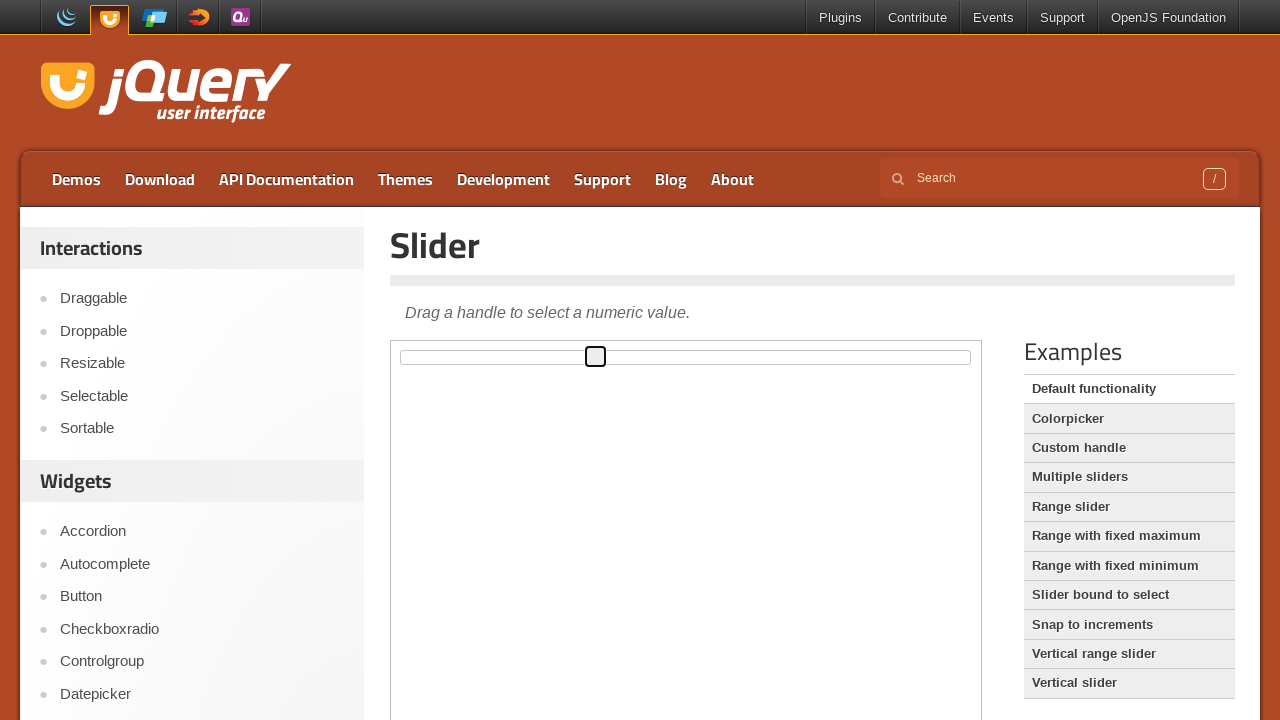

Waited 1000ms for slider animation to complete
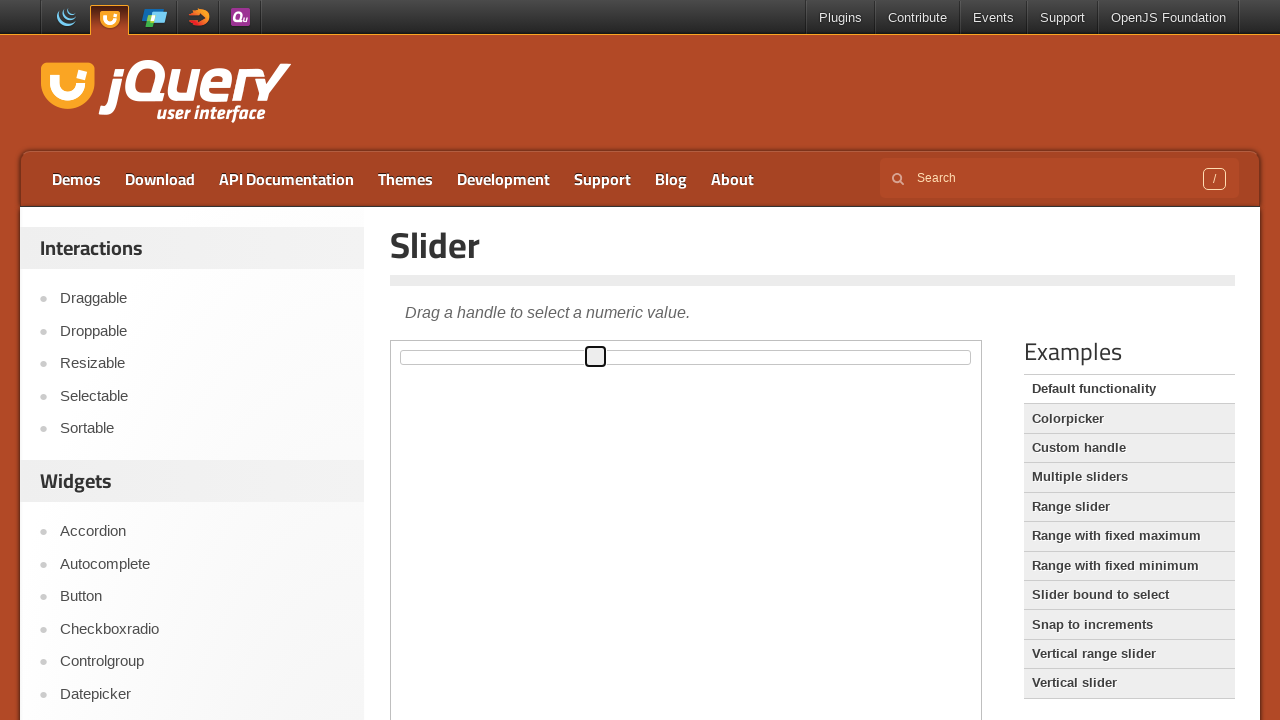

Dragged slider handle further to the right by 200 pixels at (786, 347)
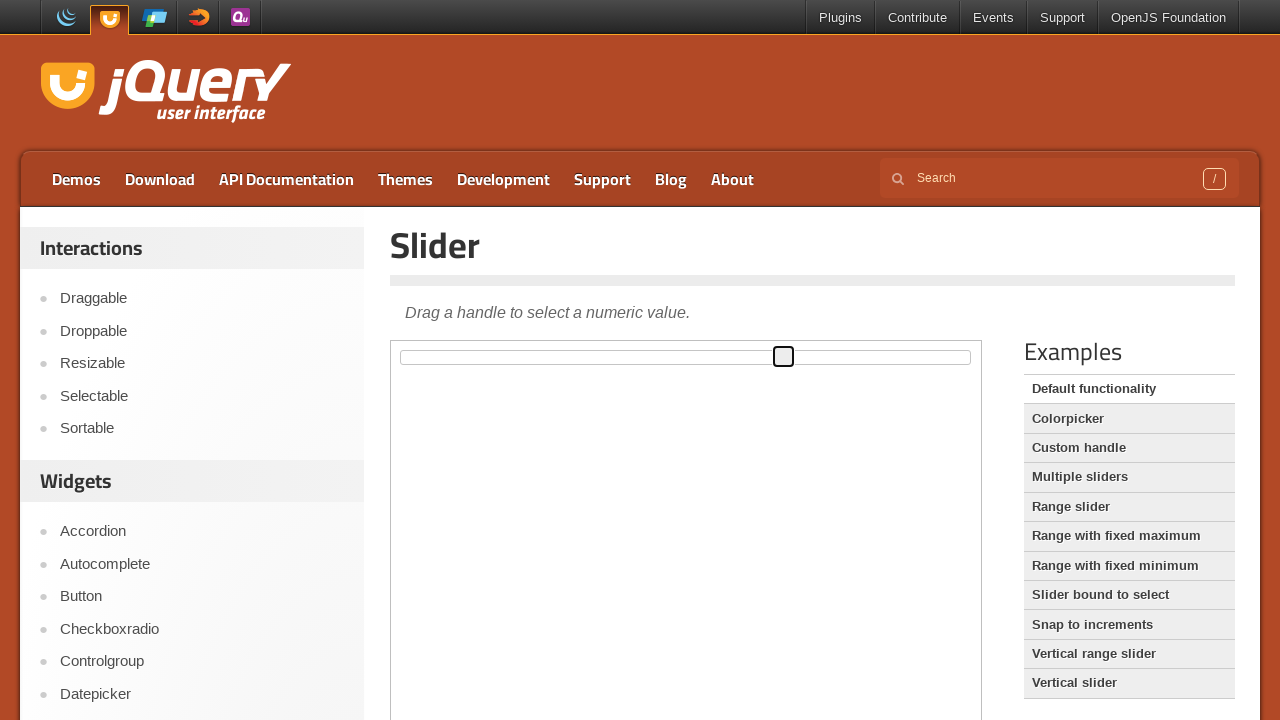

Waited 1000ms for slider animation to complete
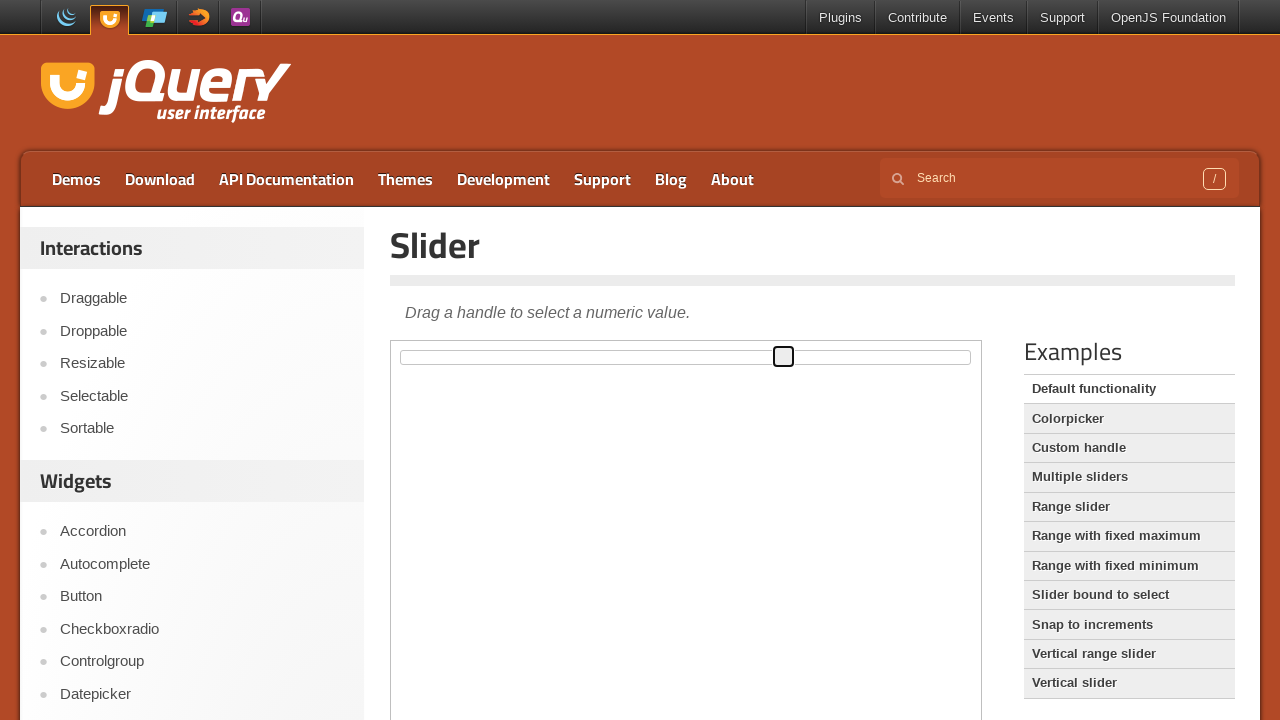

Dragged slider handle to the left by 100 pixels at (674, 347)
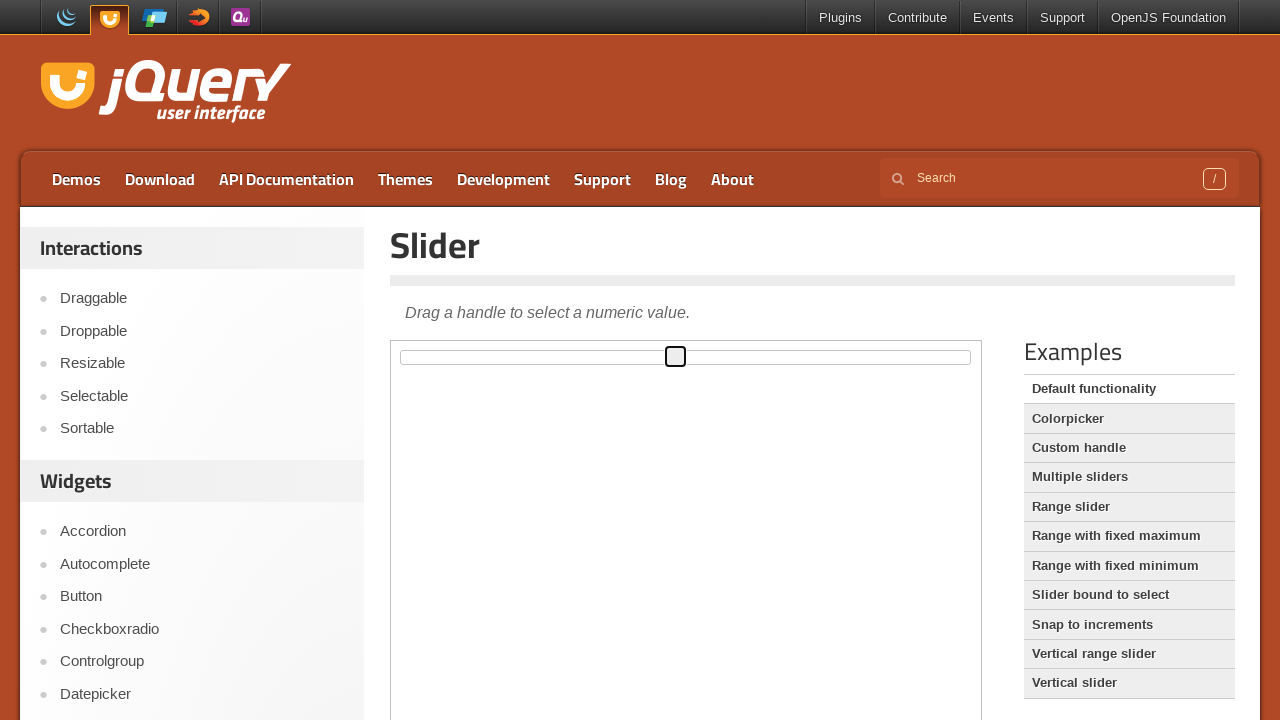

Waited 1000ms for slider animation to complete
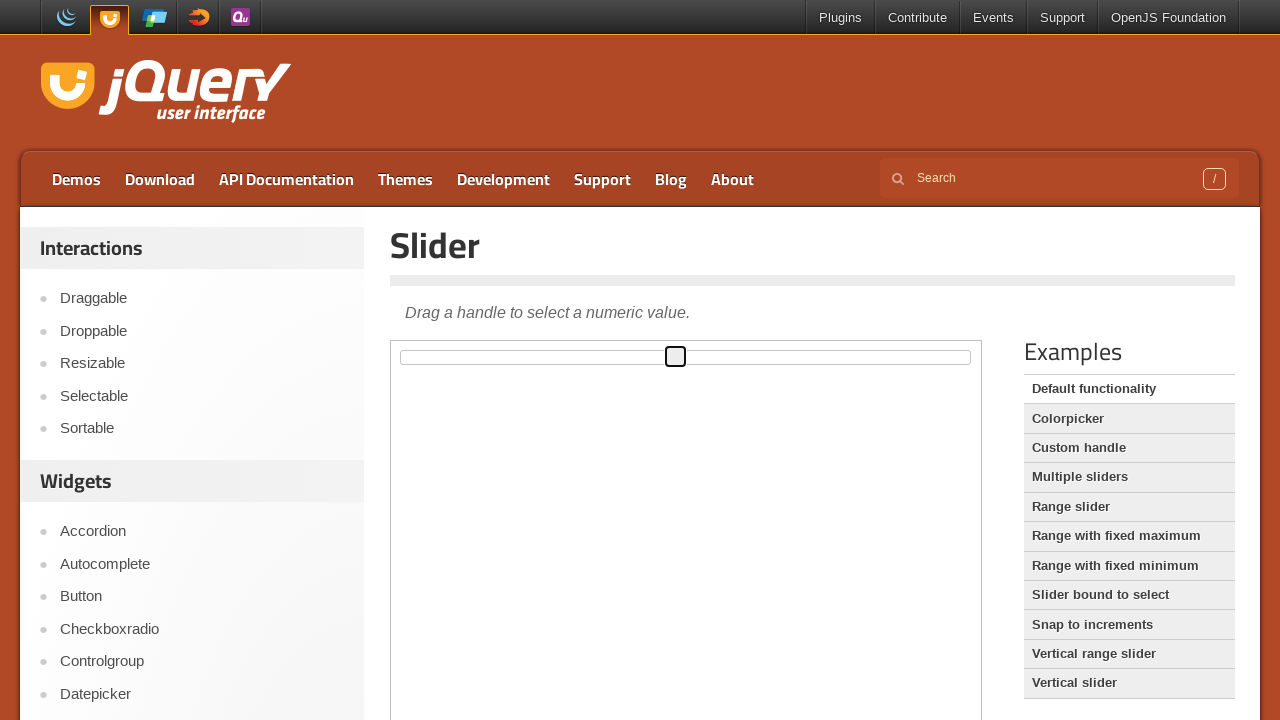

Dragged slider handle to the left by 50 pixels at (616, 347)
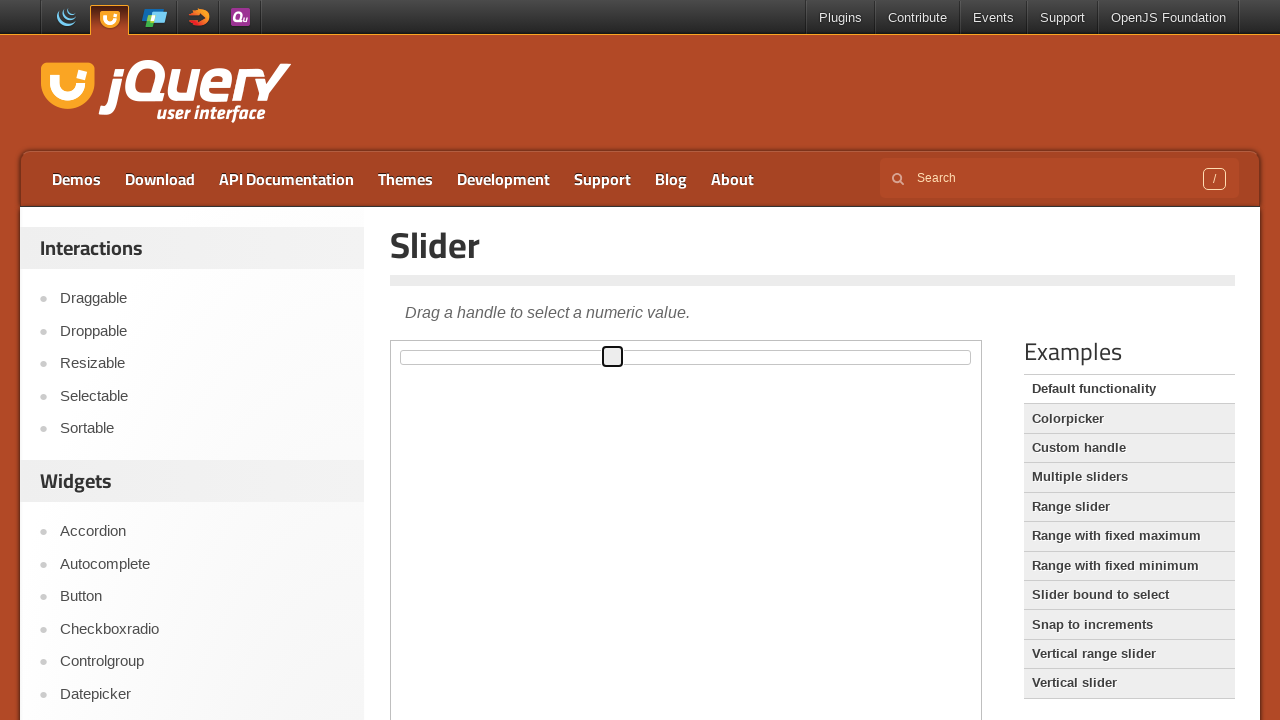

Waited 1000ms for slider animation to complete
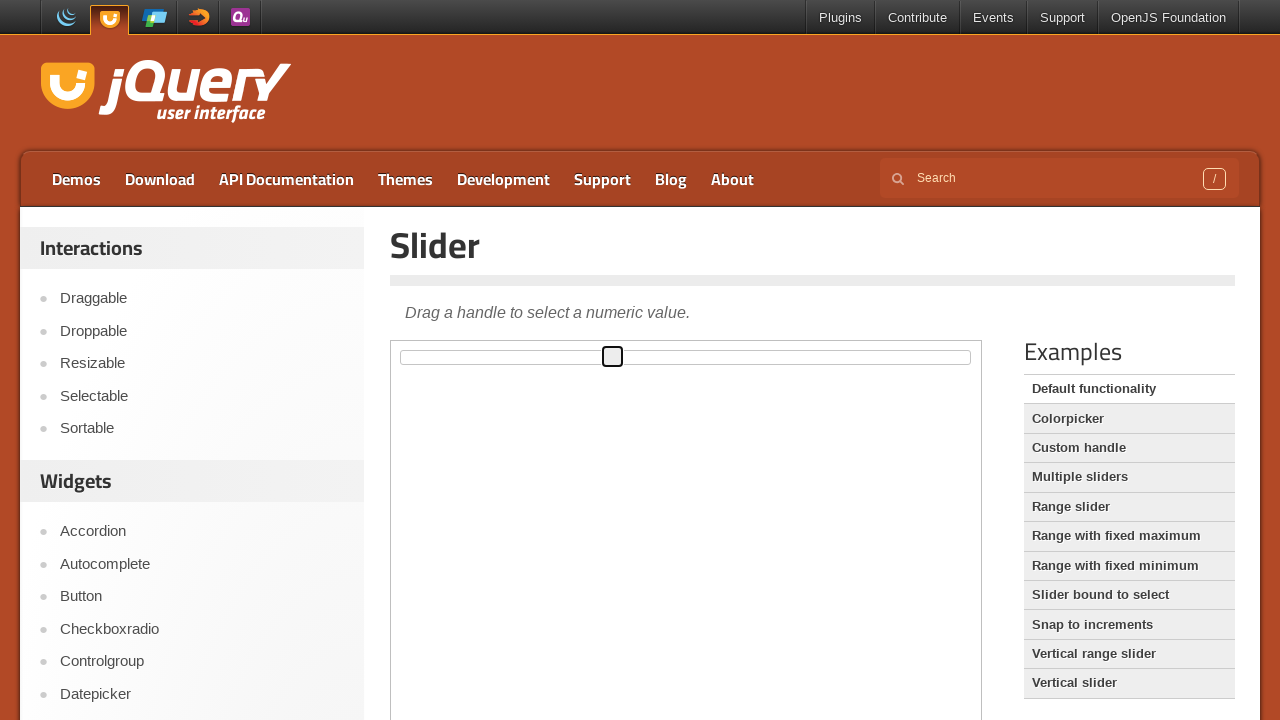

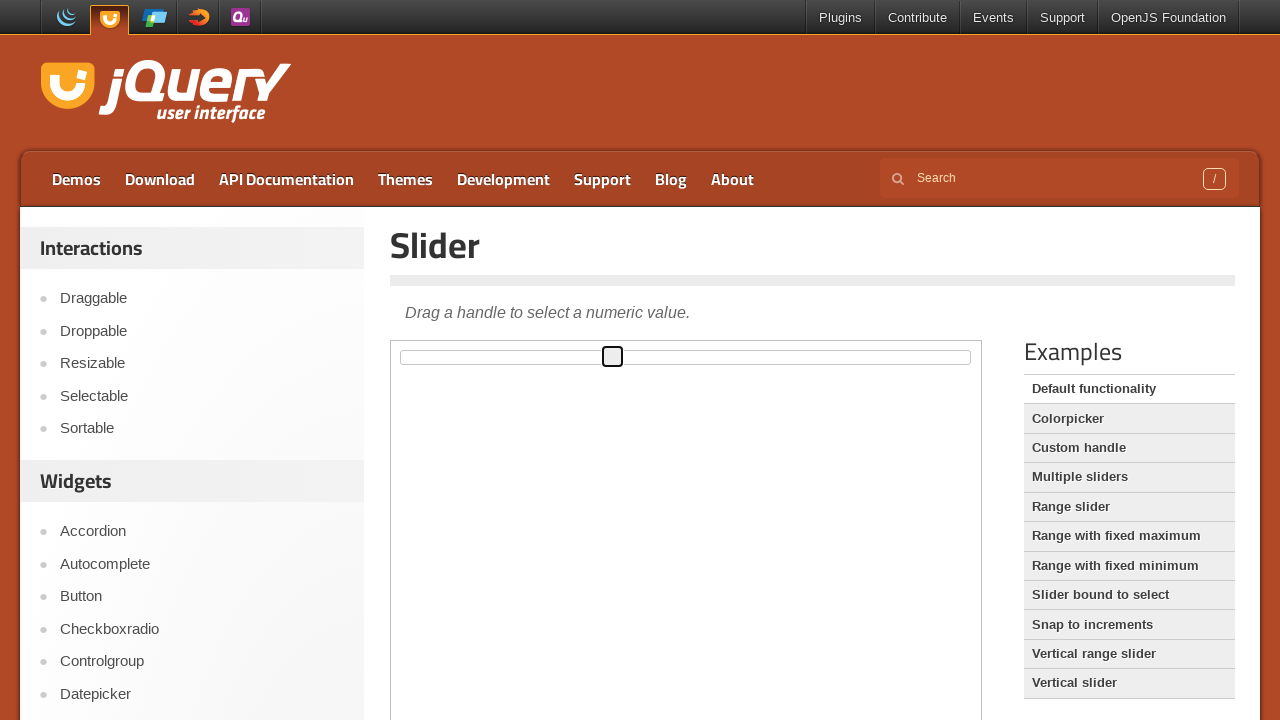